Tests successful account registration by filling out the registration form with valid details and accepting the privacy policy

Starting URL: https://ecommerce-playground.lambdatest.io

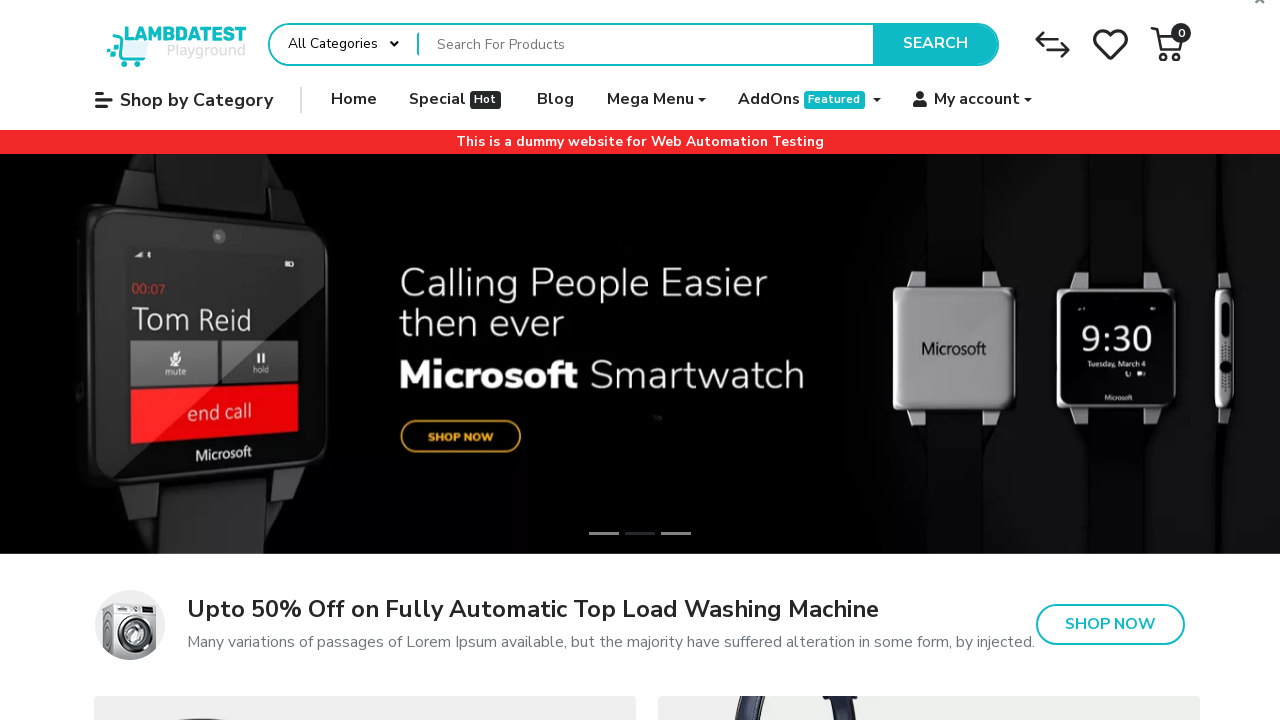

Located all 'My account' menu elements
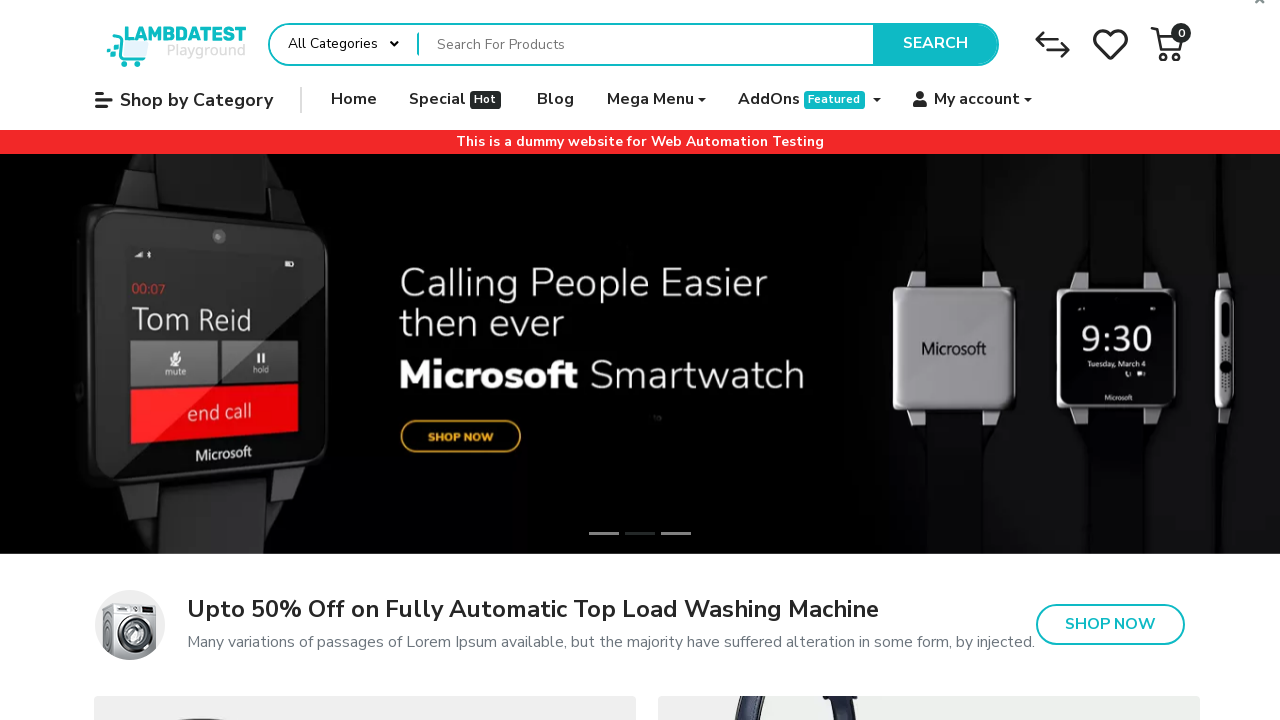

Clicked second 'My account' menu element at (977, 100) on xpath=//span[contains(text(),'My account')] >> nth=1
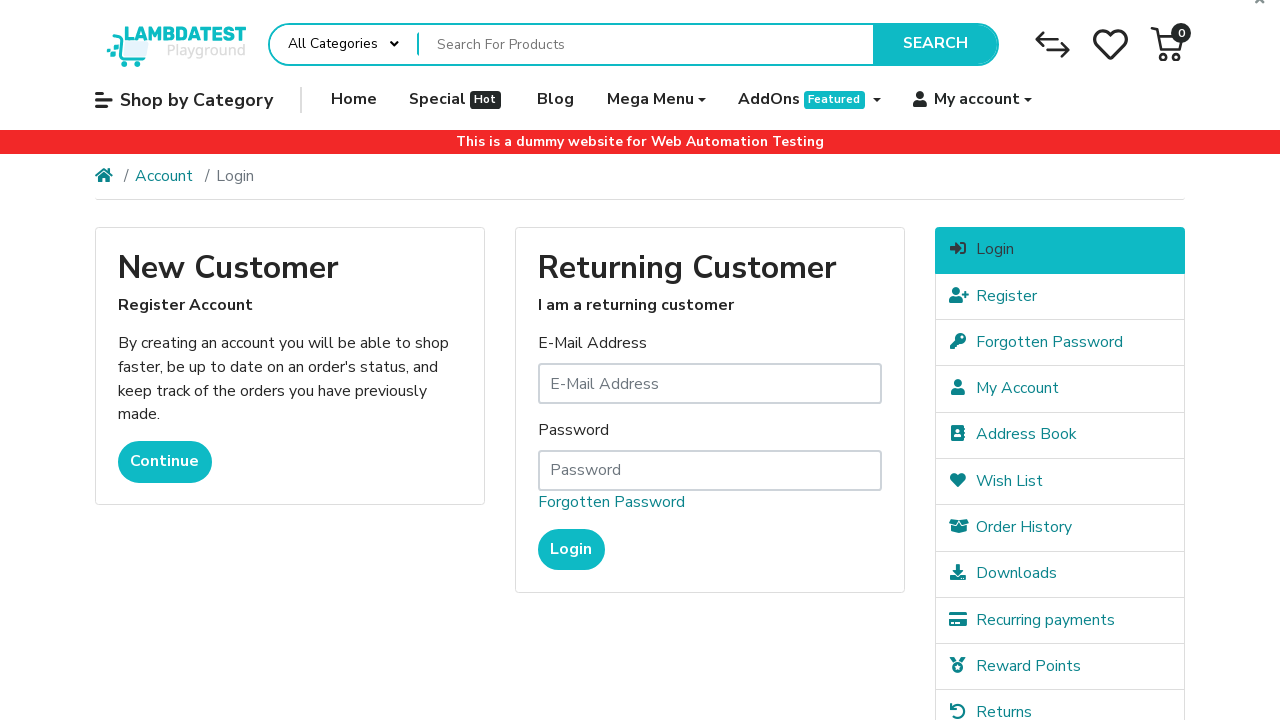

Clicked Continue button for new customer registration at (165, 462) on text=Continue
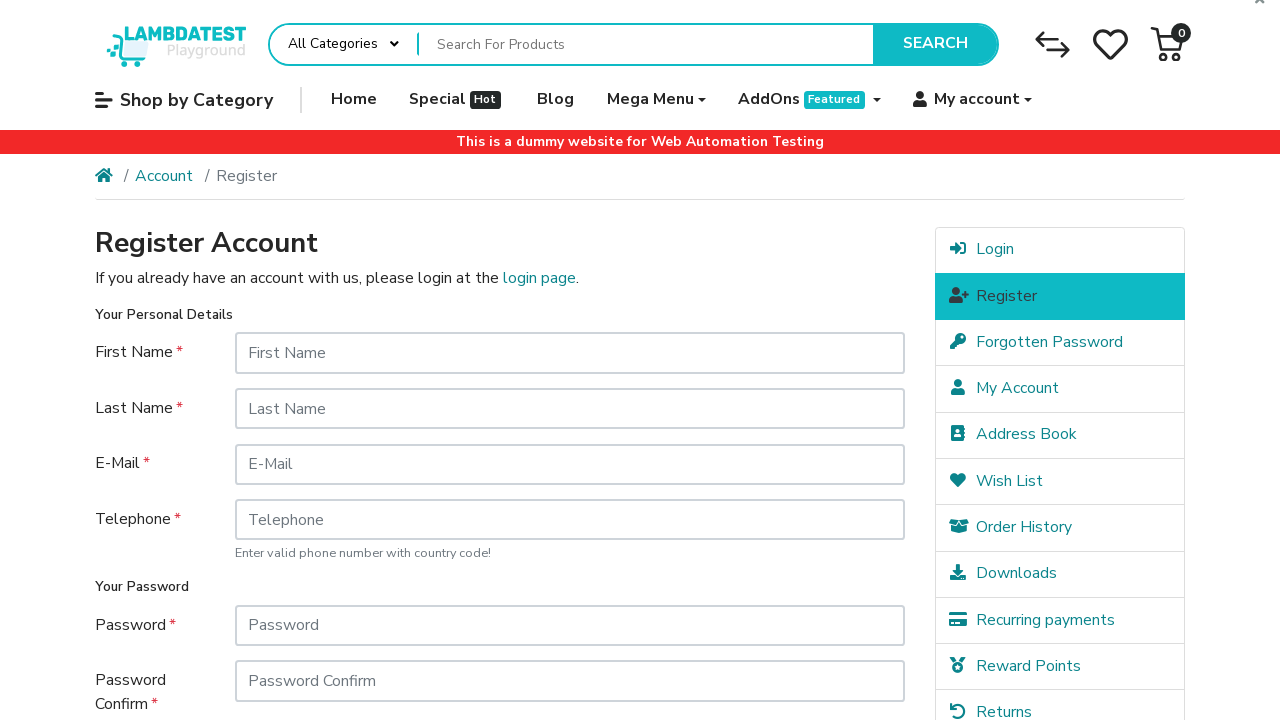

Filled first name field with 'John' on #input-firstname
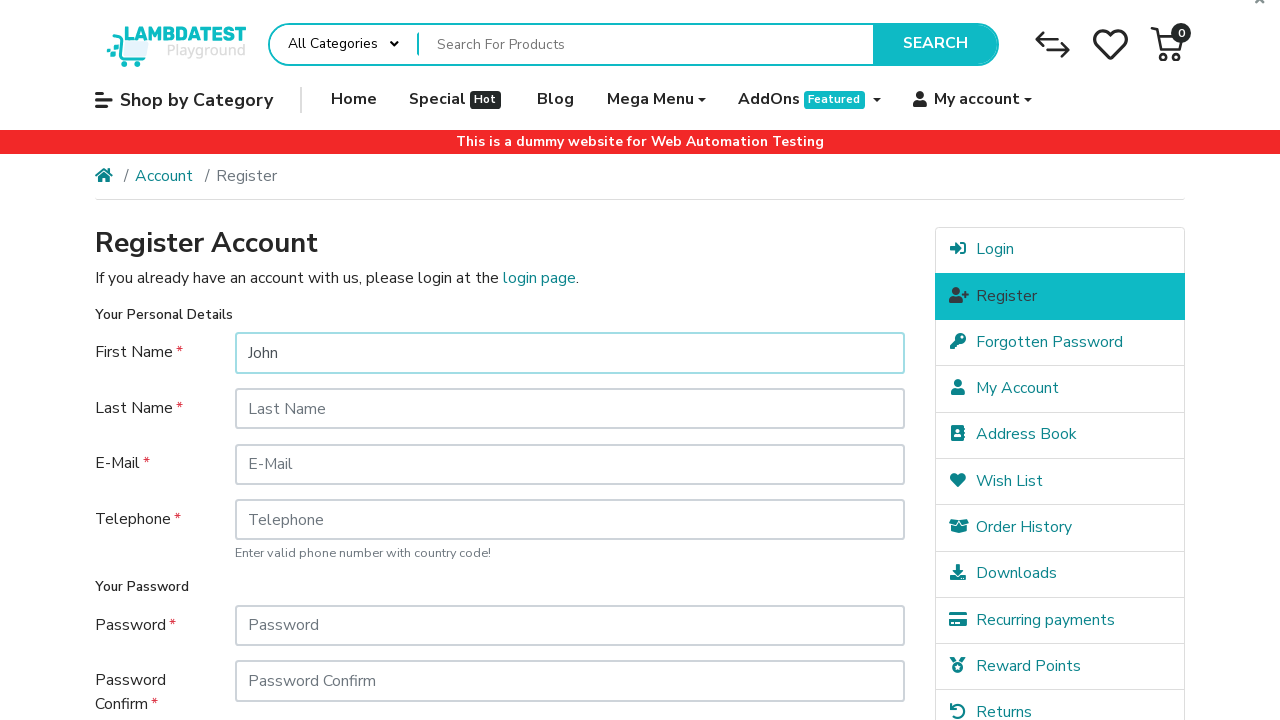

Filled last name field with 'Smith' on #input-lastname
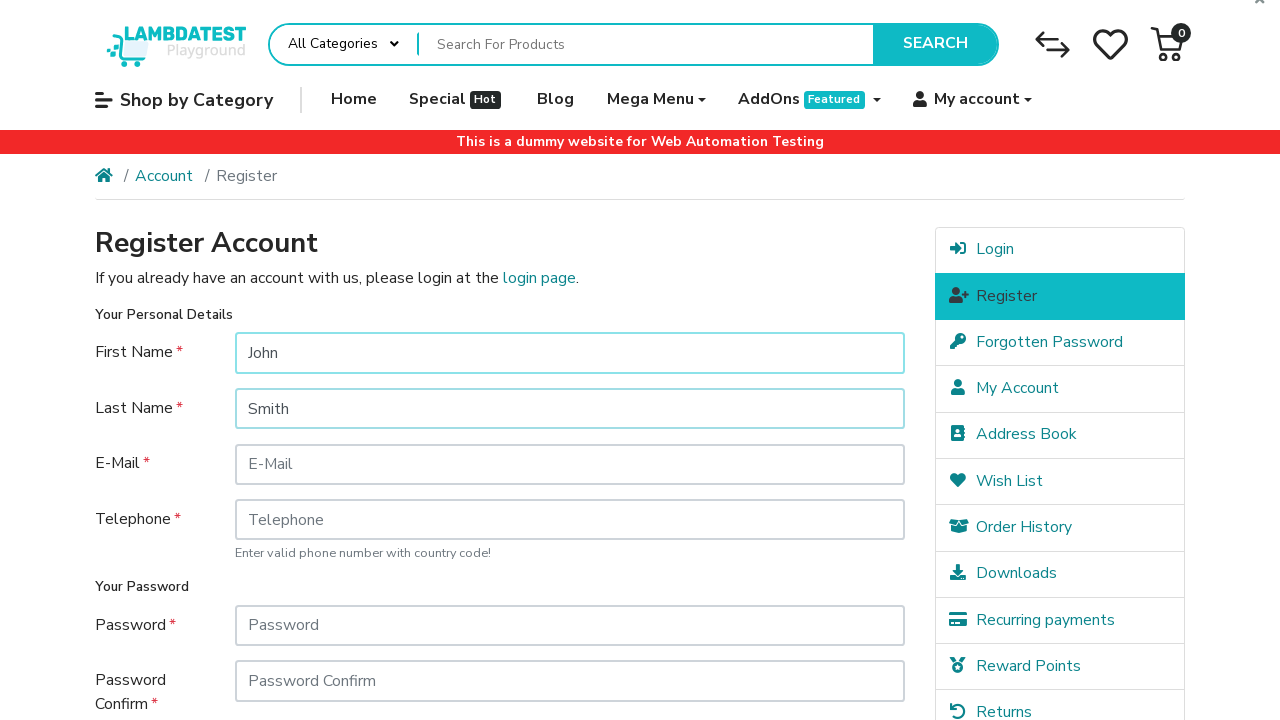

Filled email field with randomly generated email address on #input-email
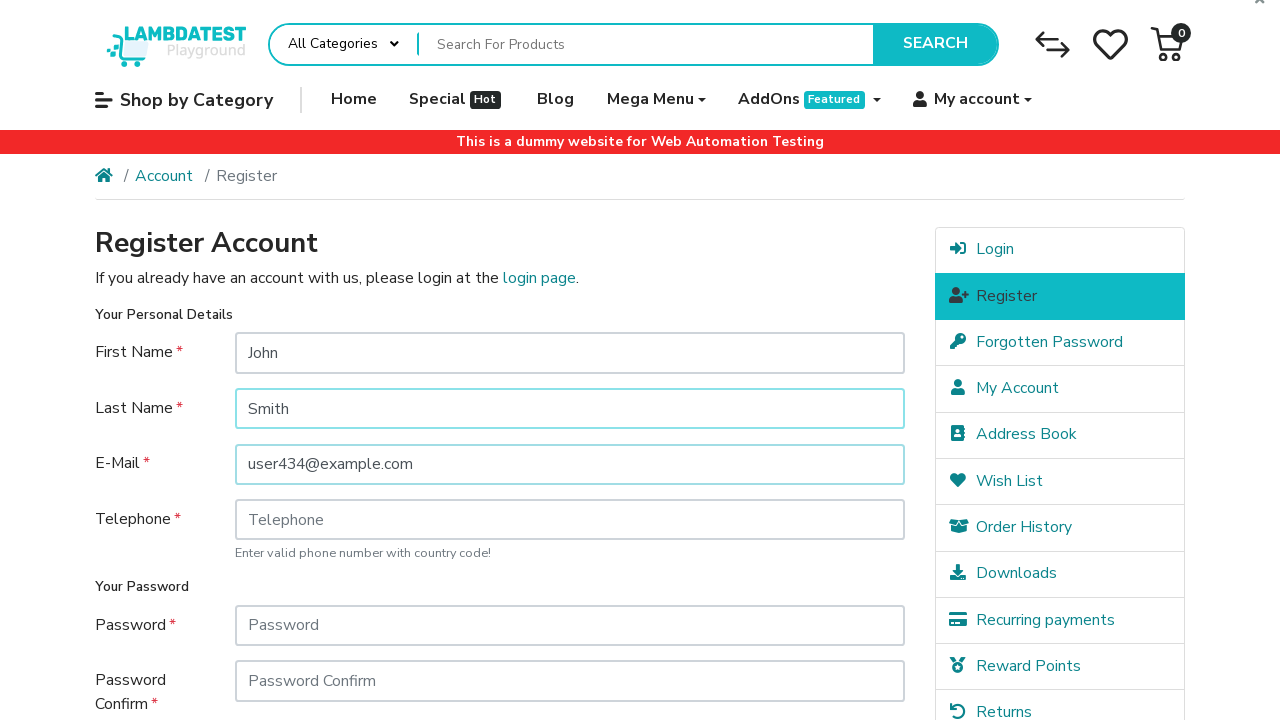

Filled telephone field with '1234567890' on #input-telephone
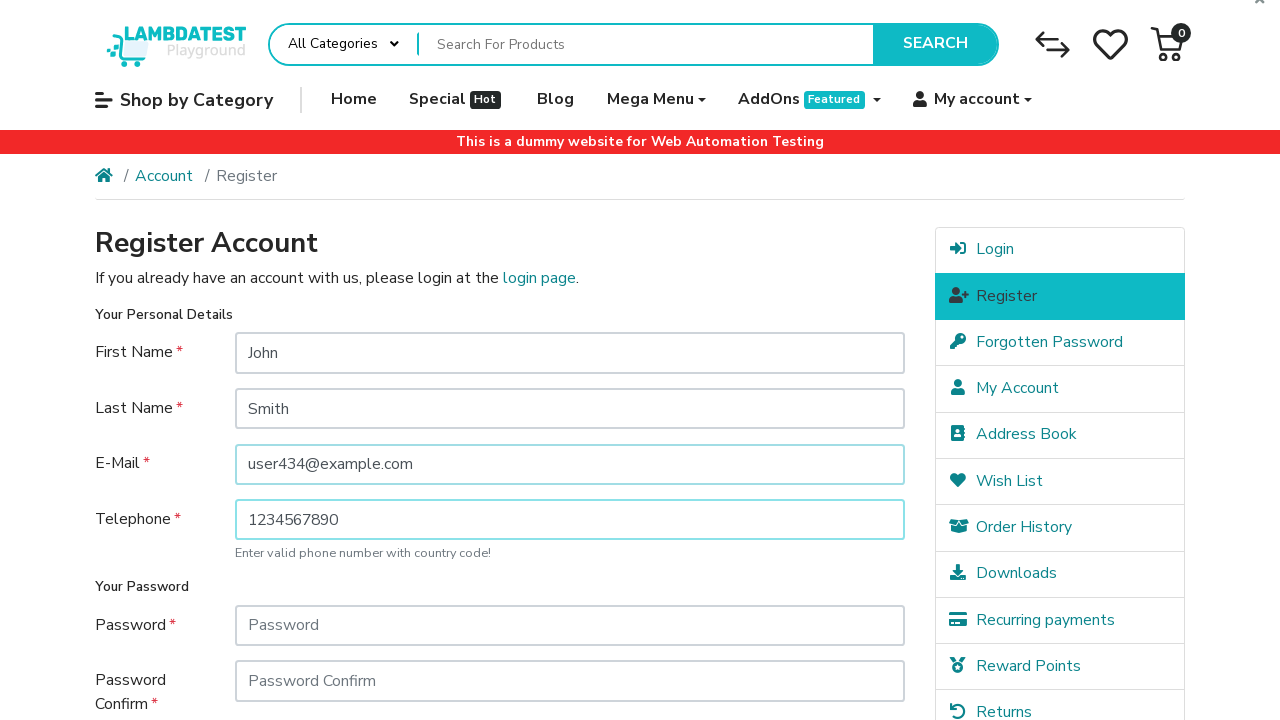

Filled password field with 'Test1234' on #input-password
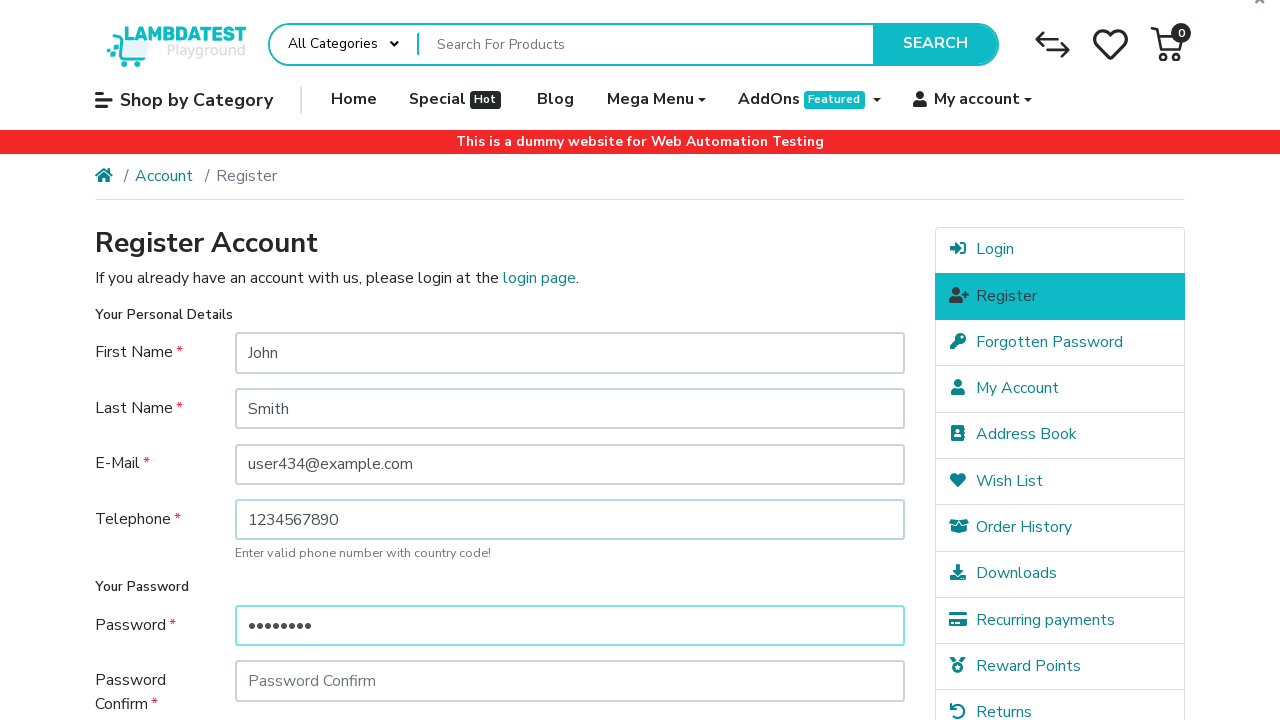

Filled confirm password field with 'Test1234' on #input-confirm
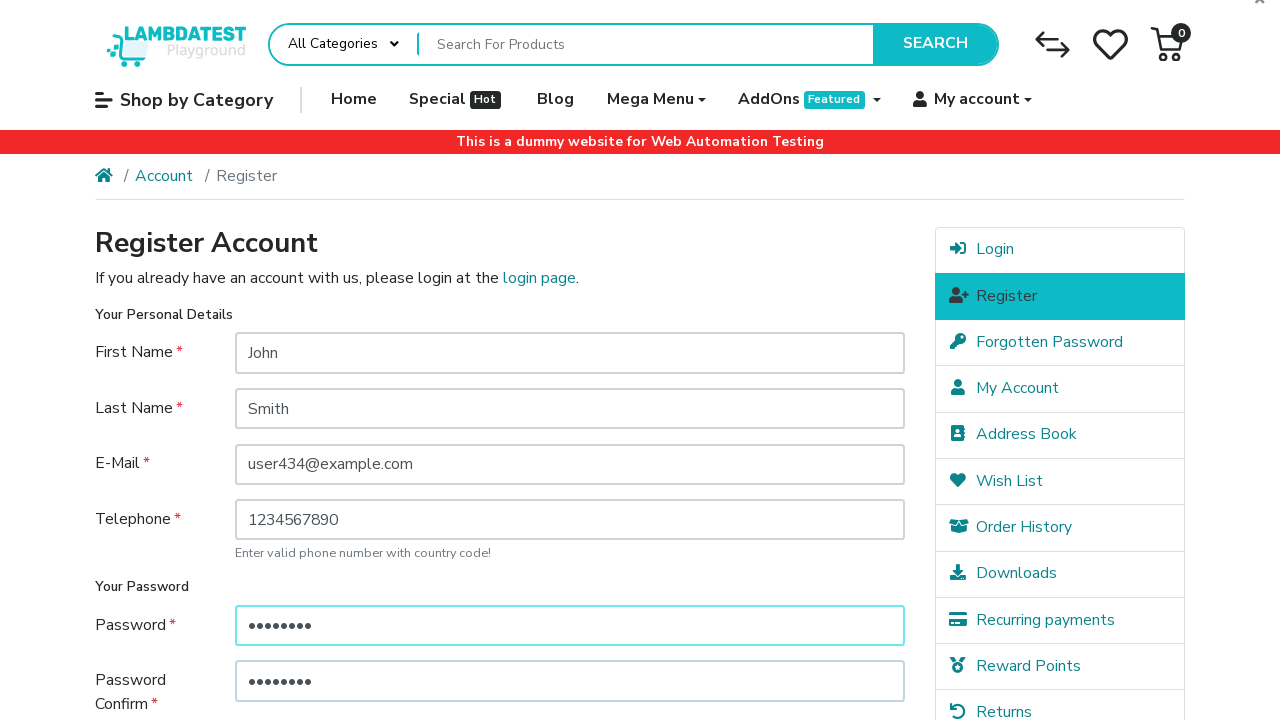

Accepted privacy policy by clicking checkbox at (628, 578) on label[for='input-agree']
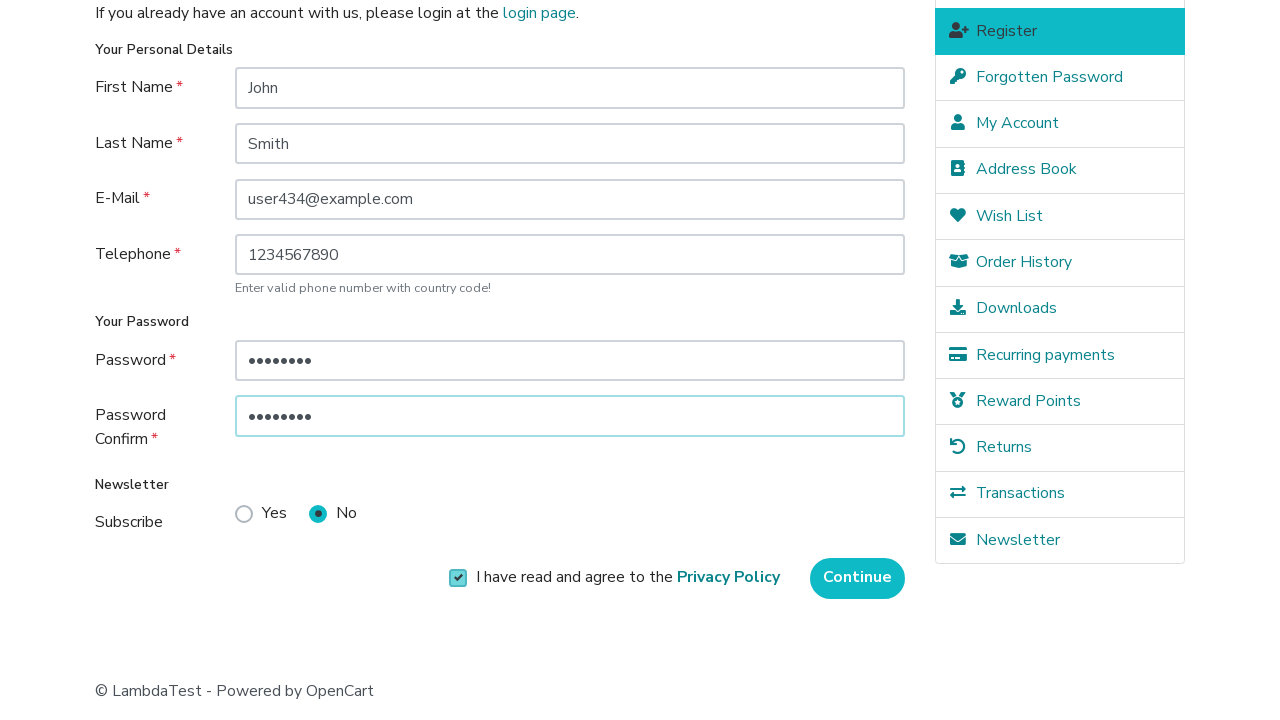

Clicked Continue button to submit registration form at (858, 578) on input[value='Continue']
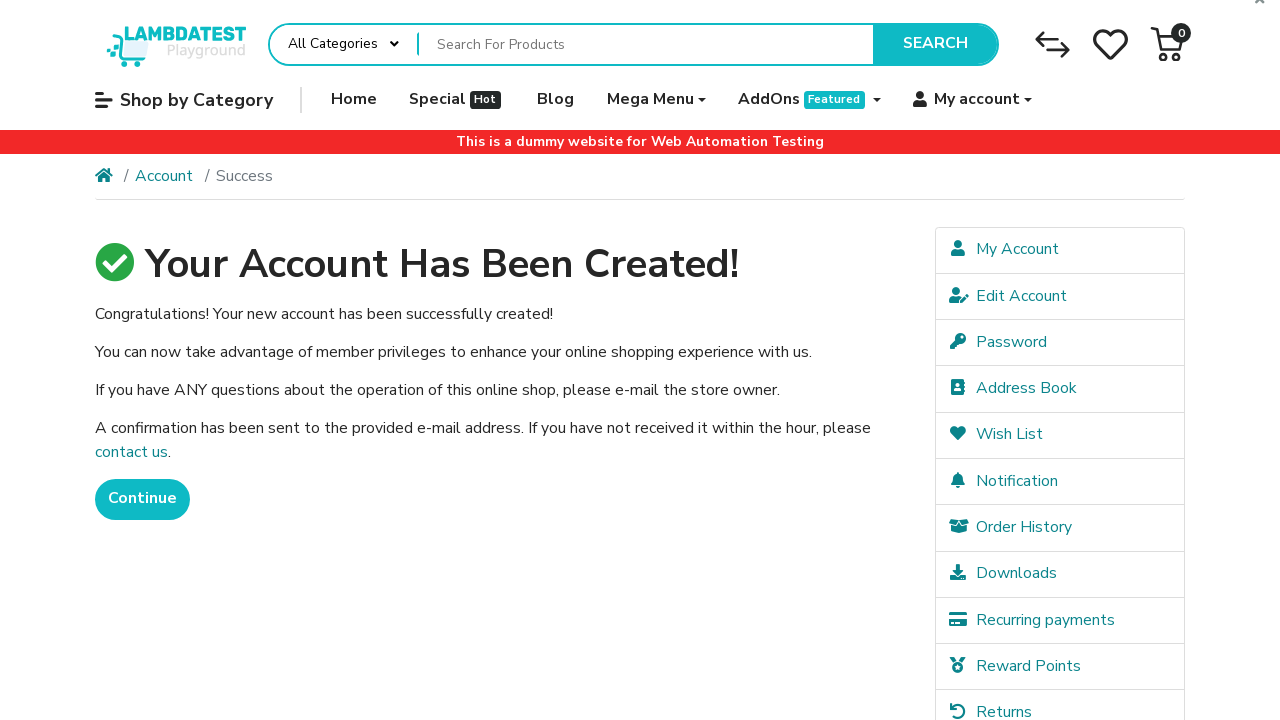

Account registration confirmed - page title loaded
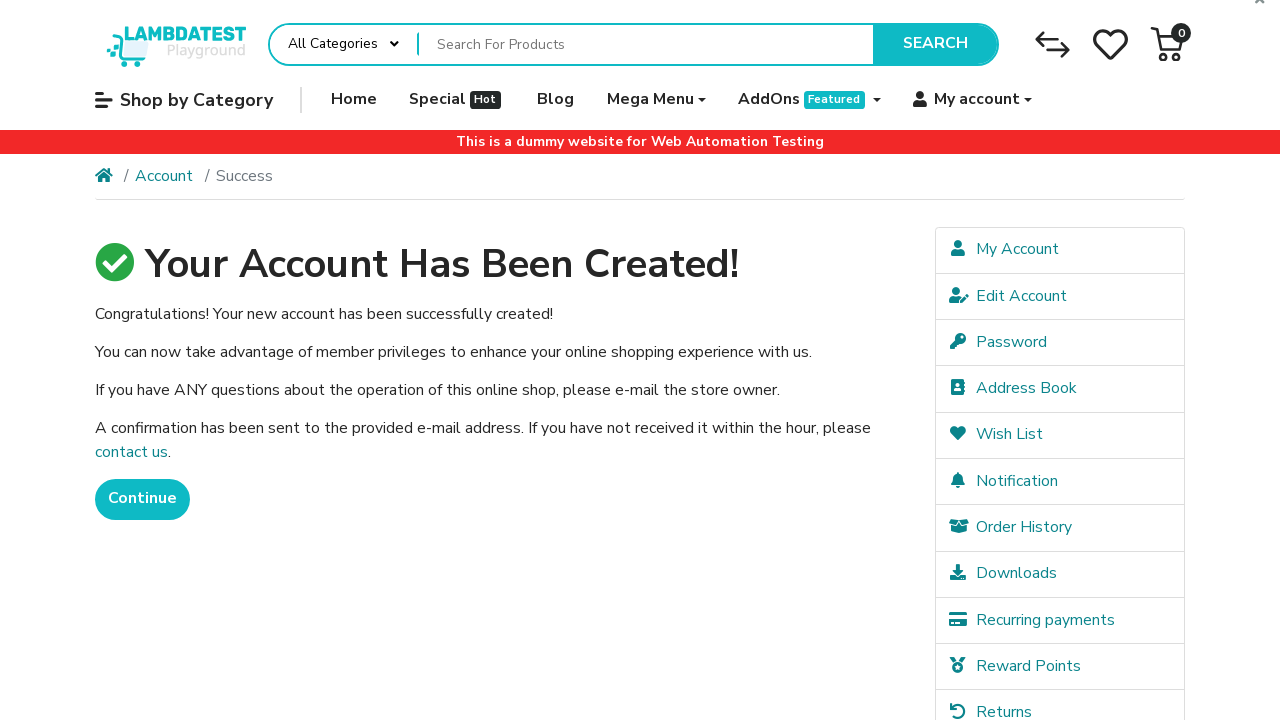

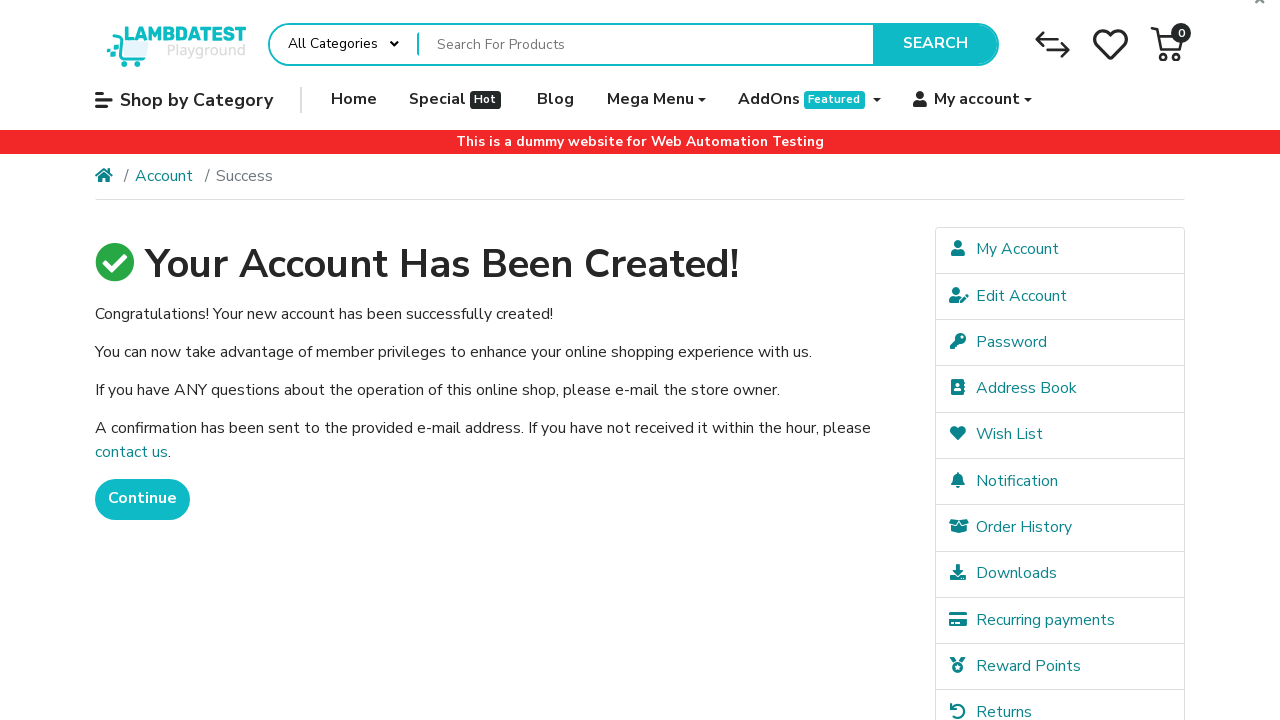